Tests drag and drop functionality on jQuery UI demo page by dragging an element and dropping it into a target area

Starting URL: http://jqueryui.com/droppable/

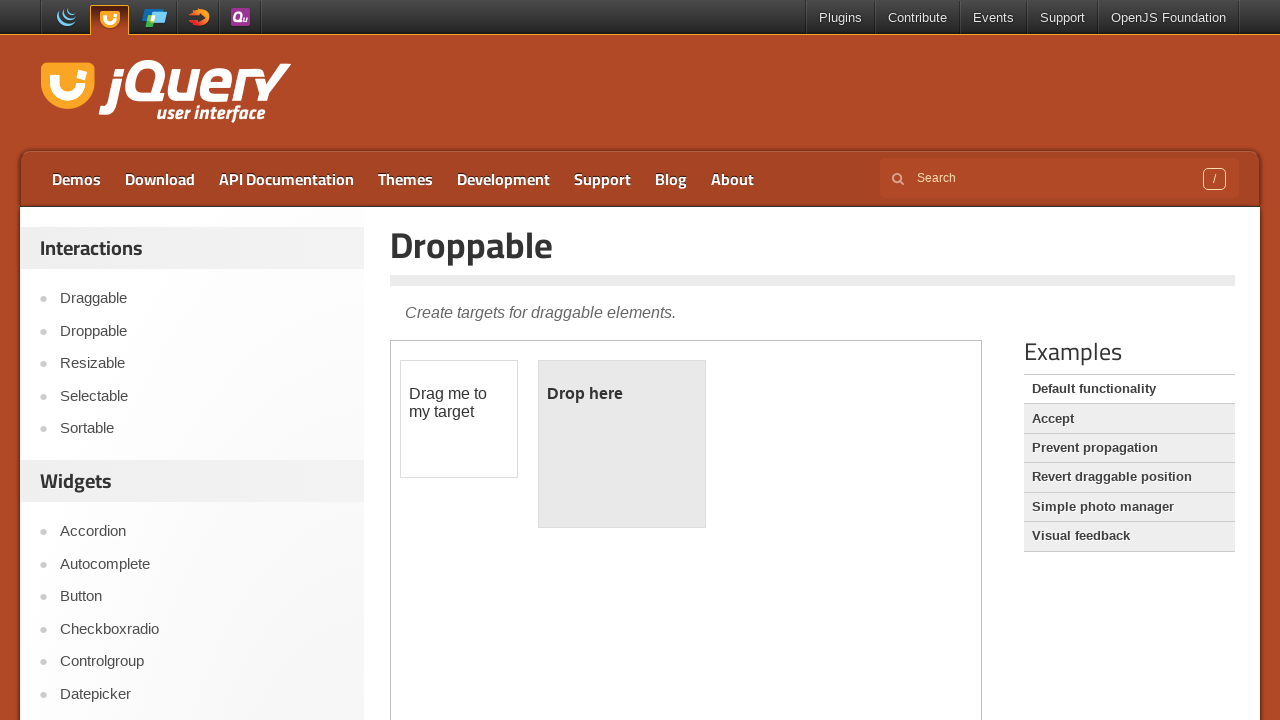

Navigated to jQuery UI droppable demo page
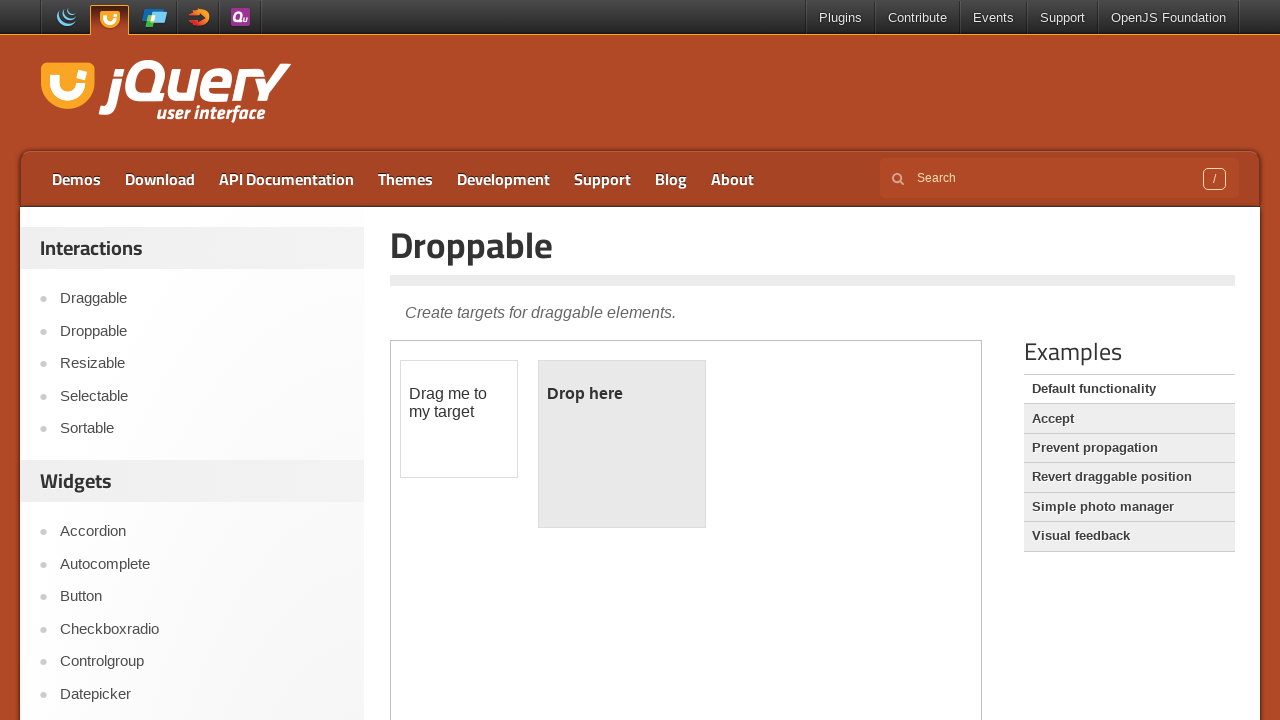

Located the demo iframe
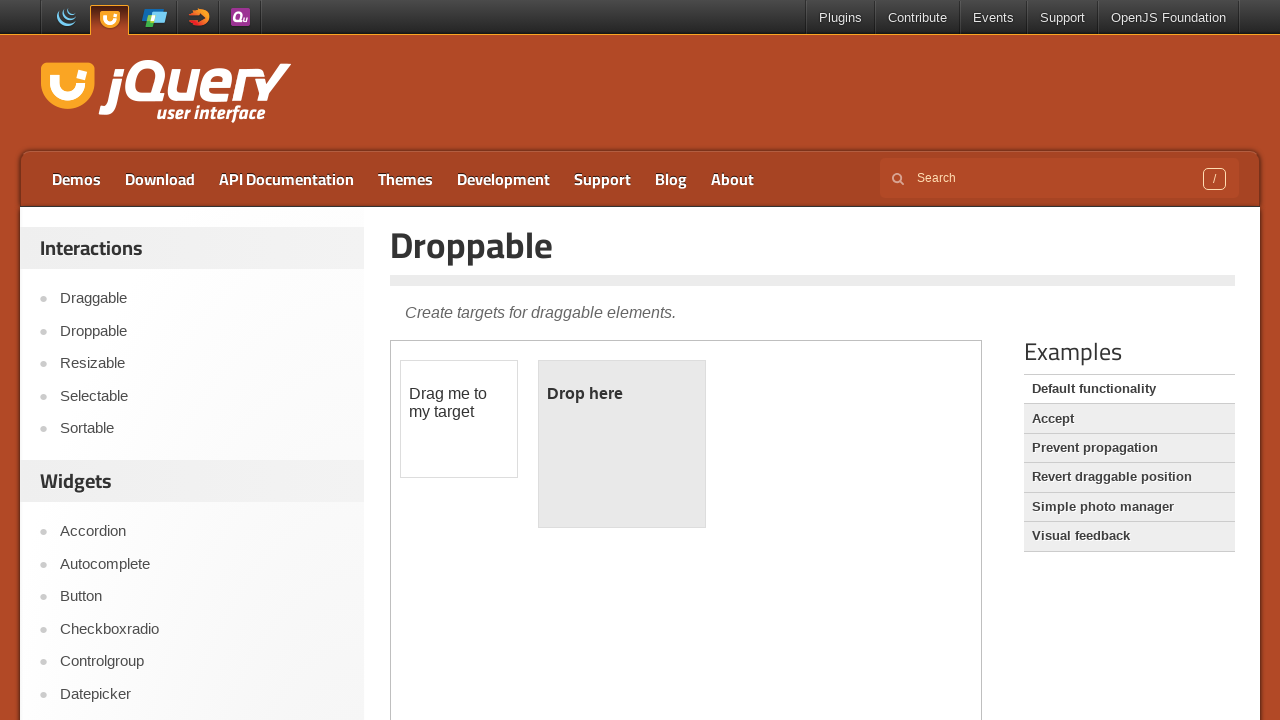

Located the draggable element
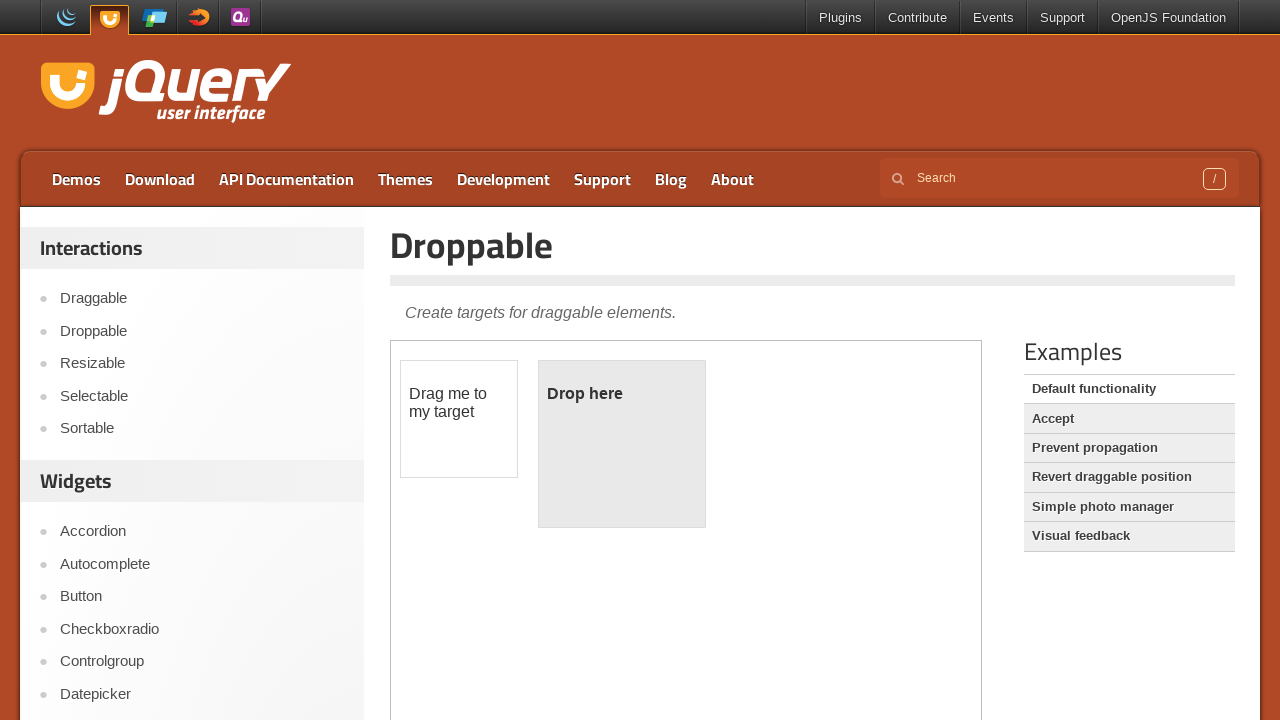

Located the droppable target area
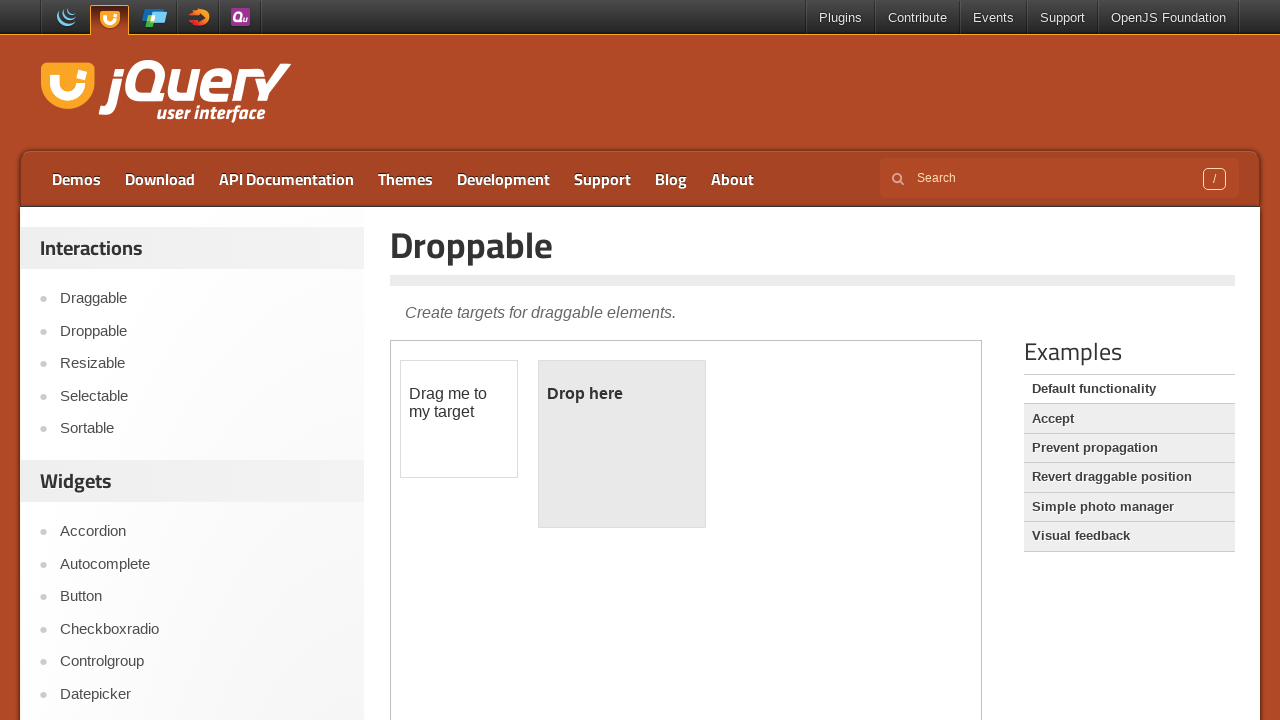

Dragged draggable element into droppable target area at (622, 444)
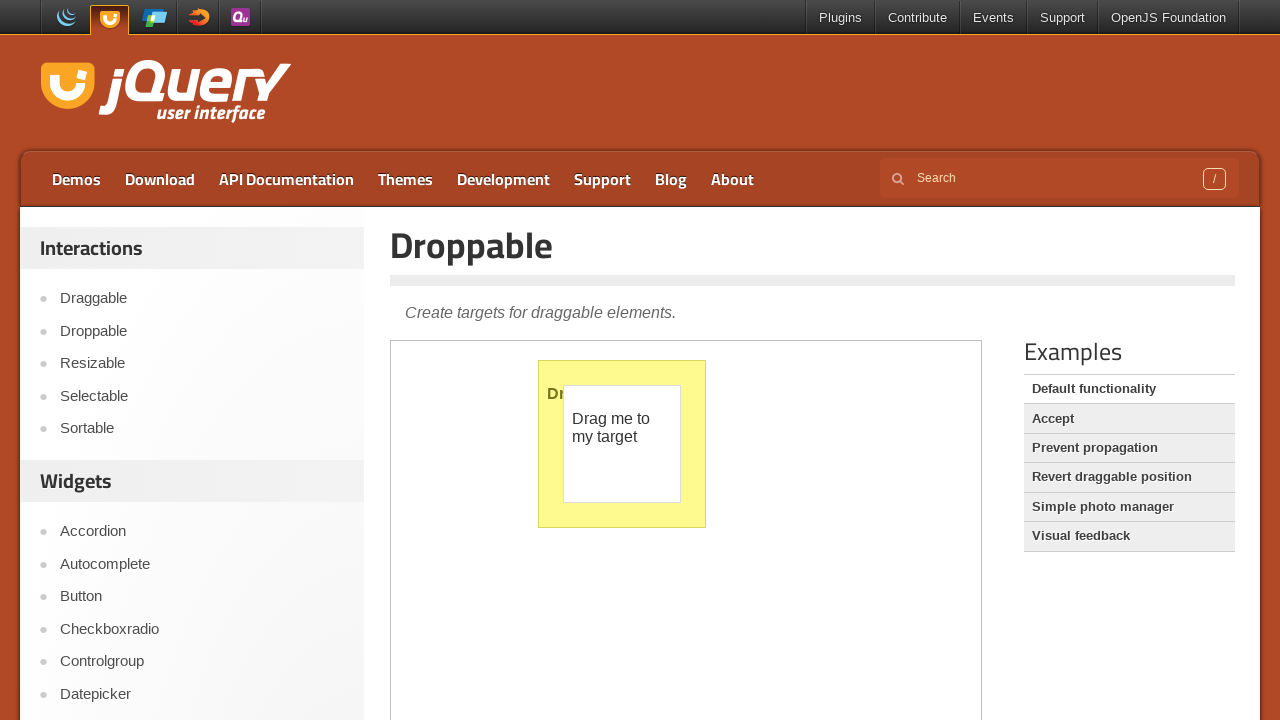

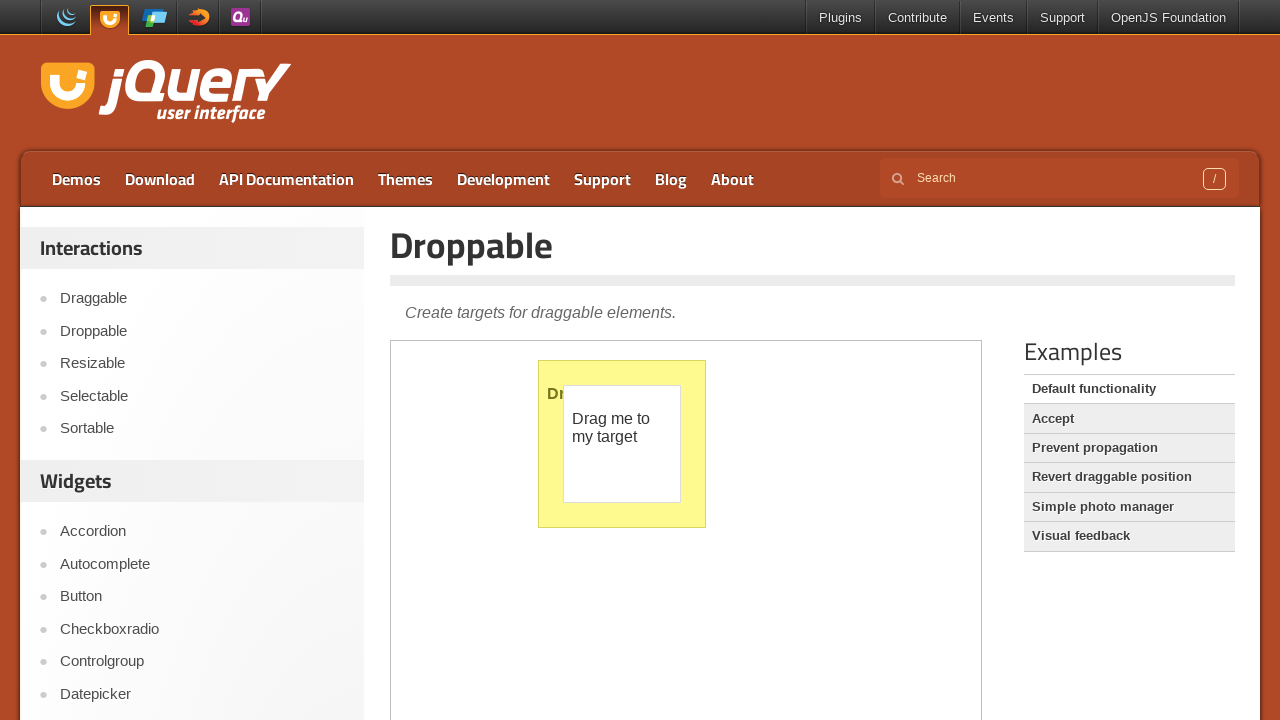